Tests checkbox selection functionality on a registration form by finding and selecting the hockey checkbox option

Starting URL: https://demo.automationtesting.in/Register.html

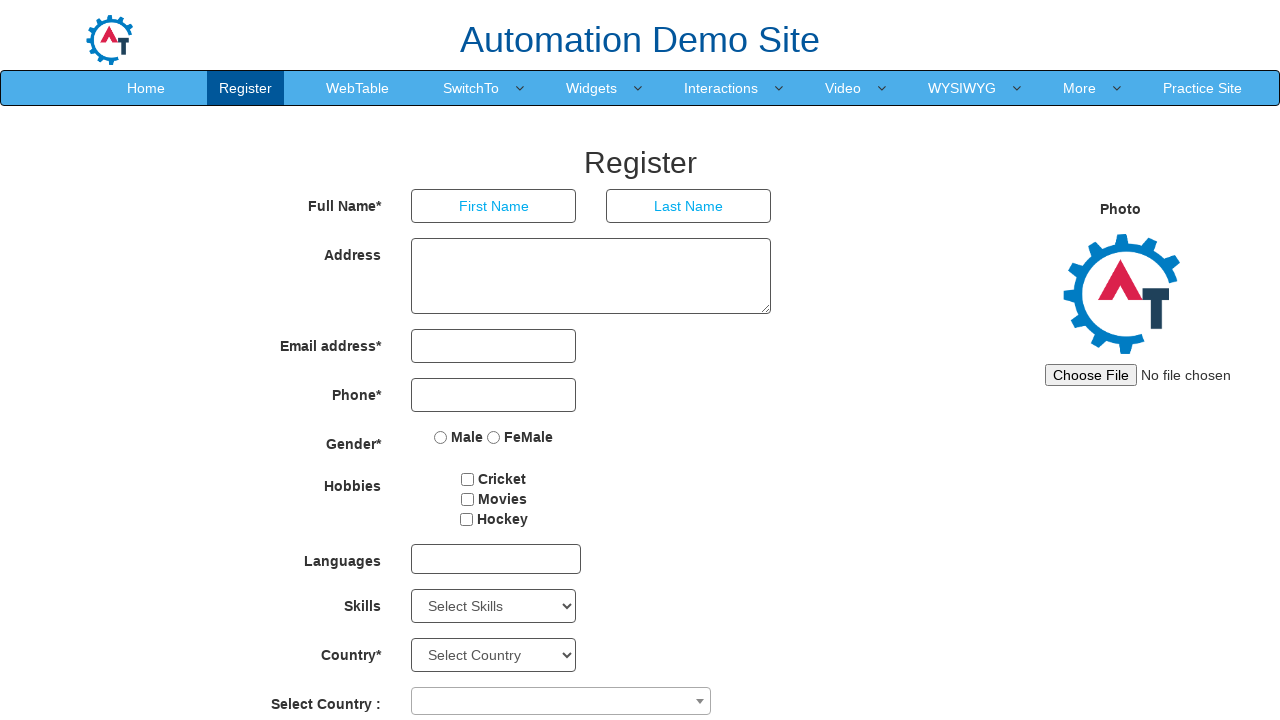

Found all checkboxes on the registration form
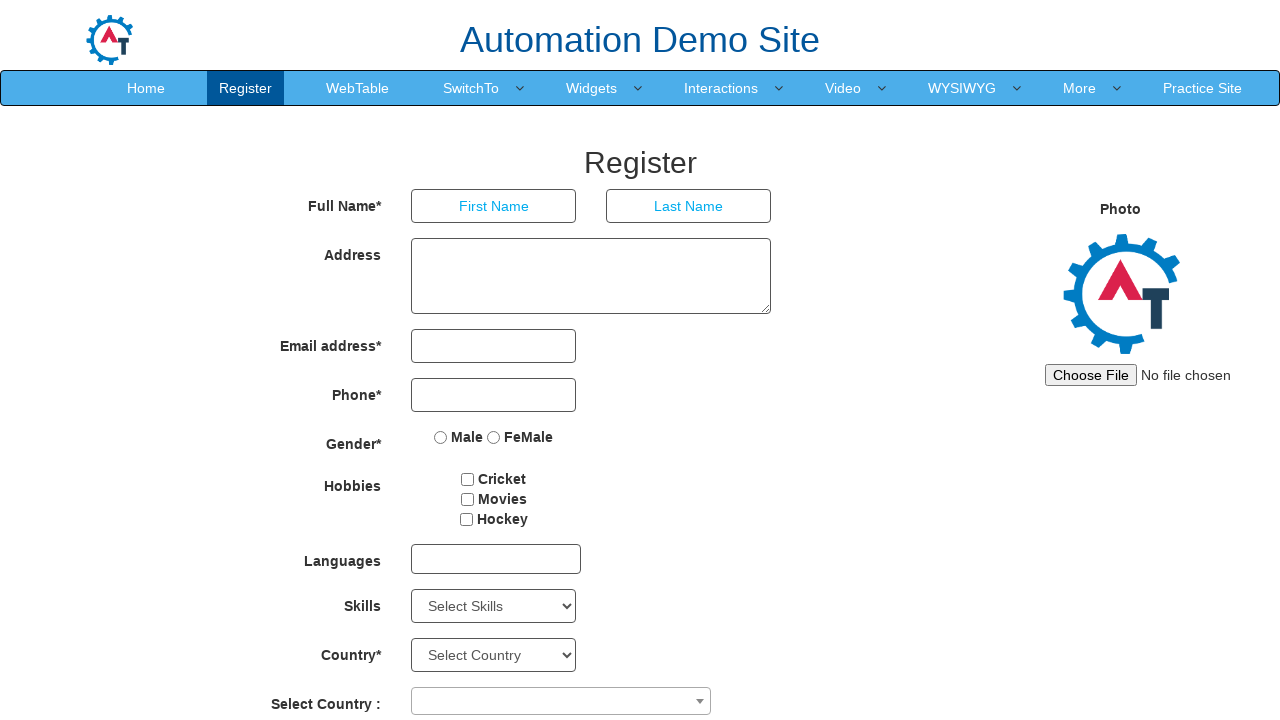

Selected hockey checkbox option
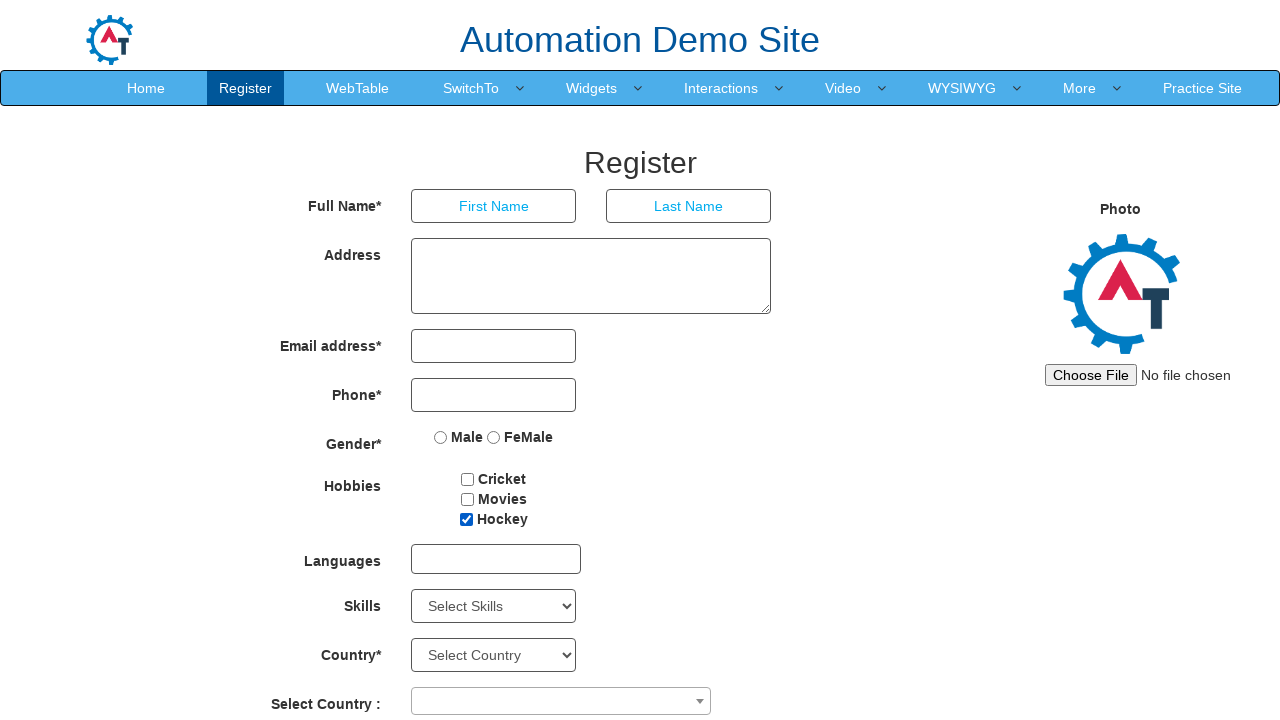

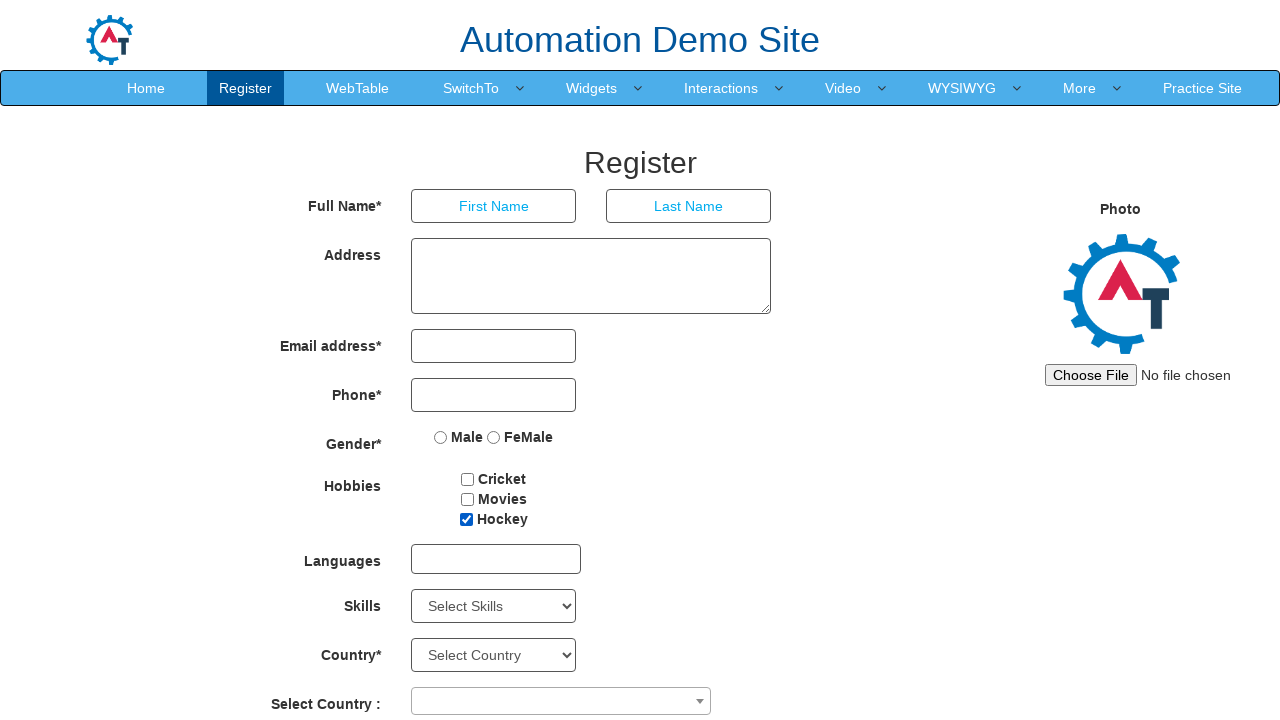